Tests alert handling by clicking a button that triggers an alert and then accepting it.

Starting URL: https://www.qa-practice.com/elements/alert/alert

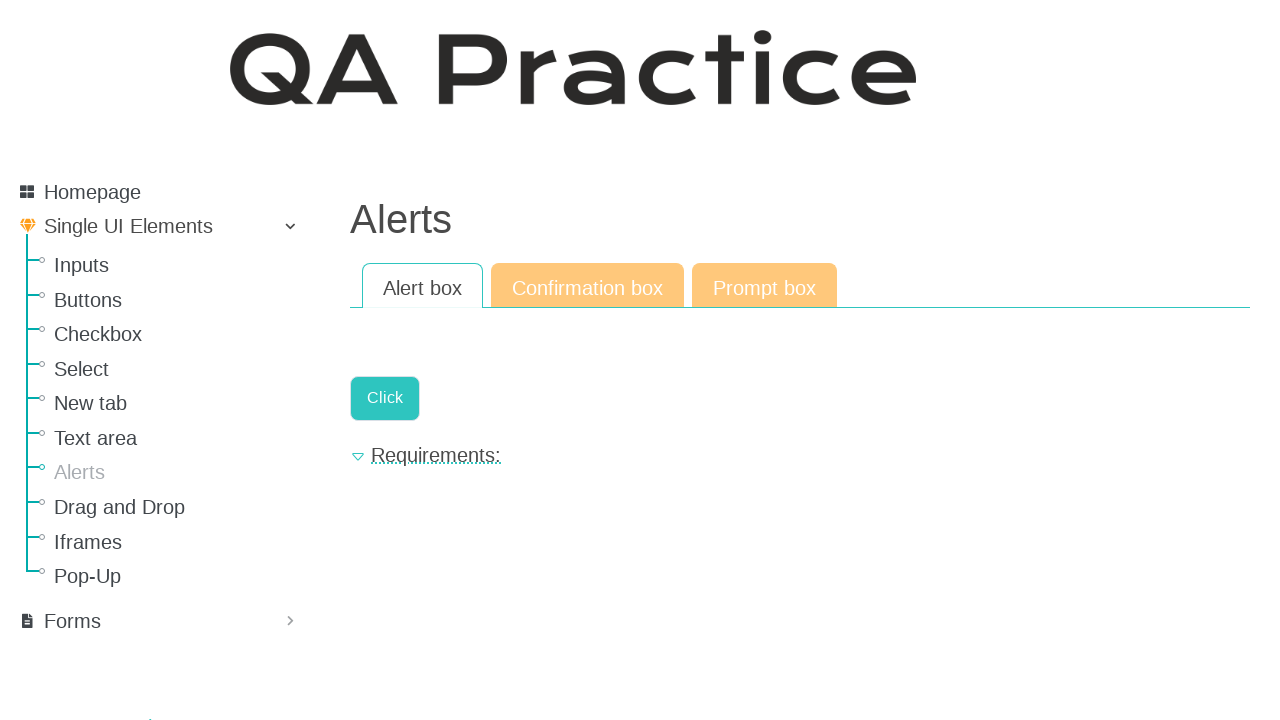

Set up alert handler to accept dialogs
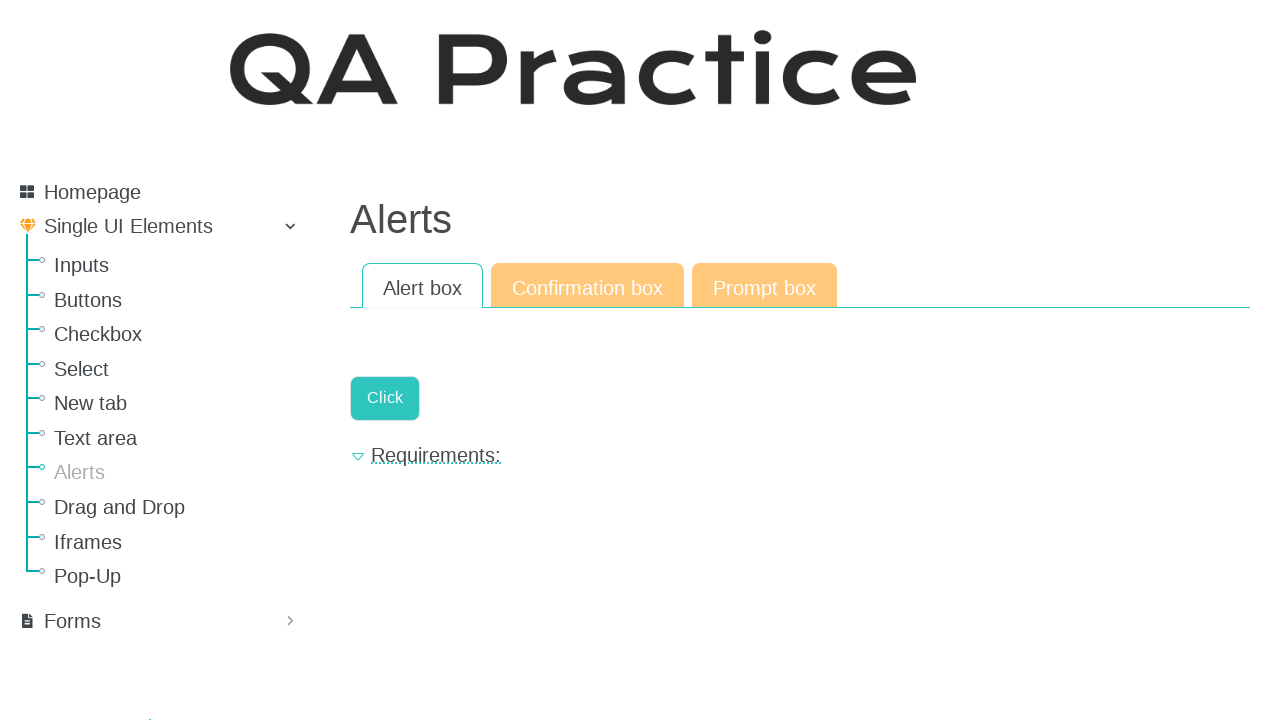

Clicked button to trigger alert at (385, 398) on .a-button
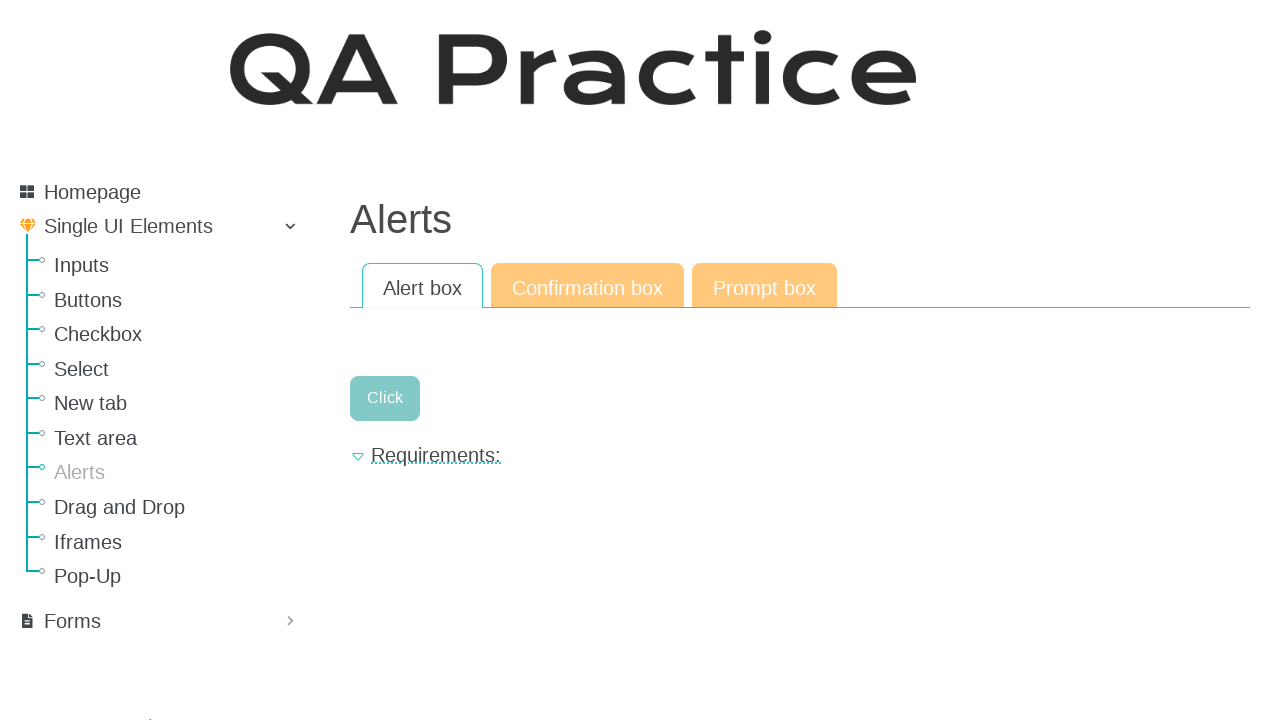

Waited for alert to be handled
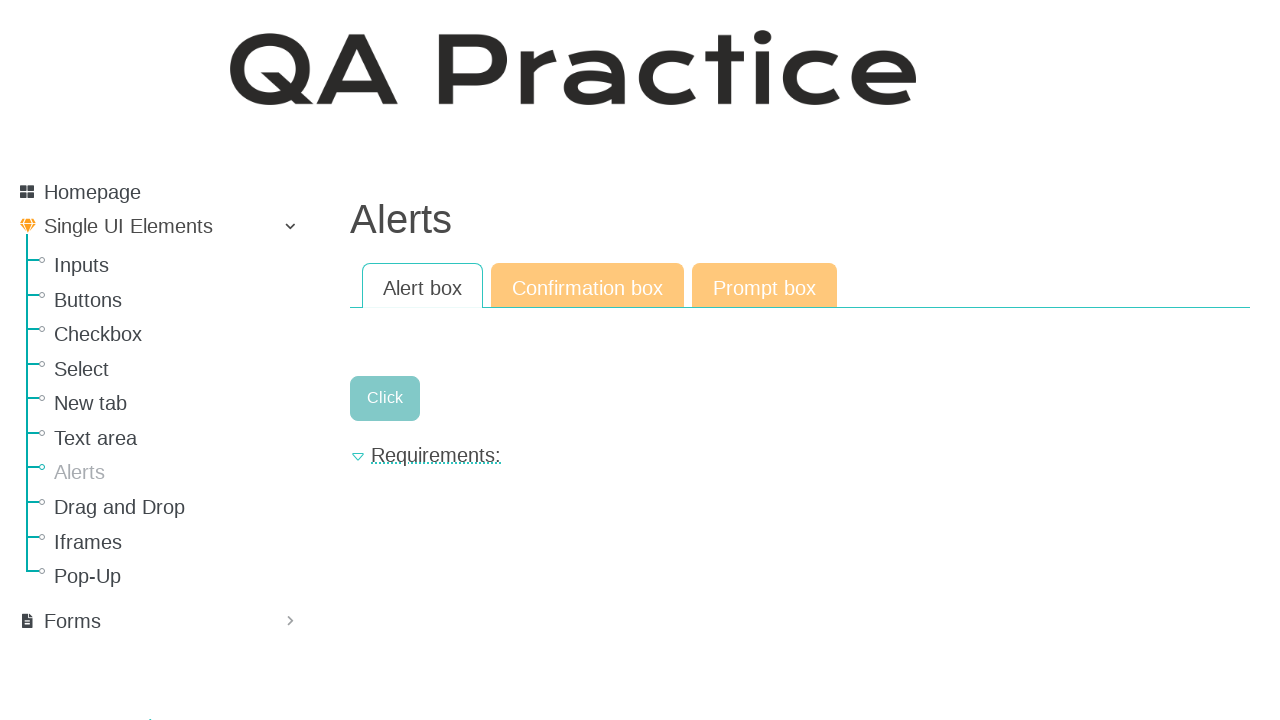

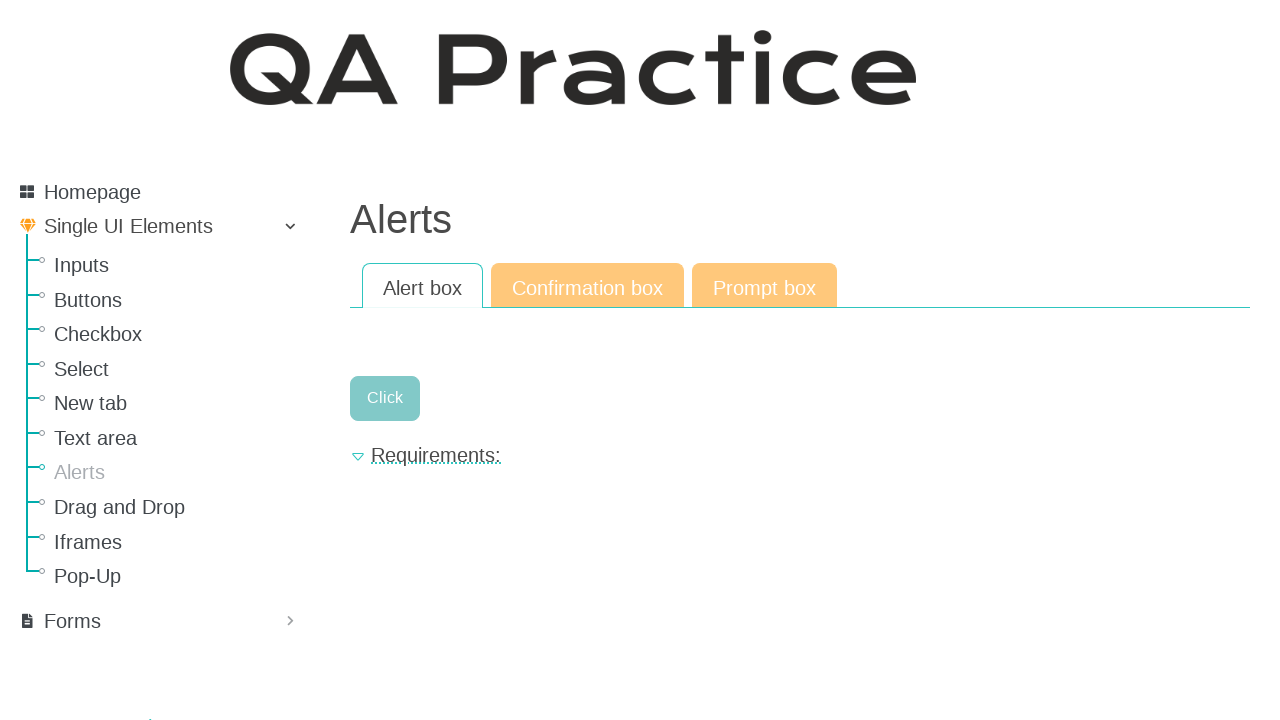